Tests dropdown selection functionality by selecting an option from a dropdown menu by index on the-internet.herokuapp.com practice site

Starting URL: http://the-internet.herokuapp.com/dropdown

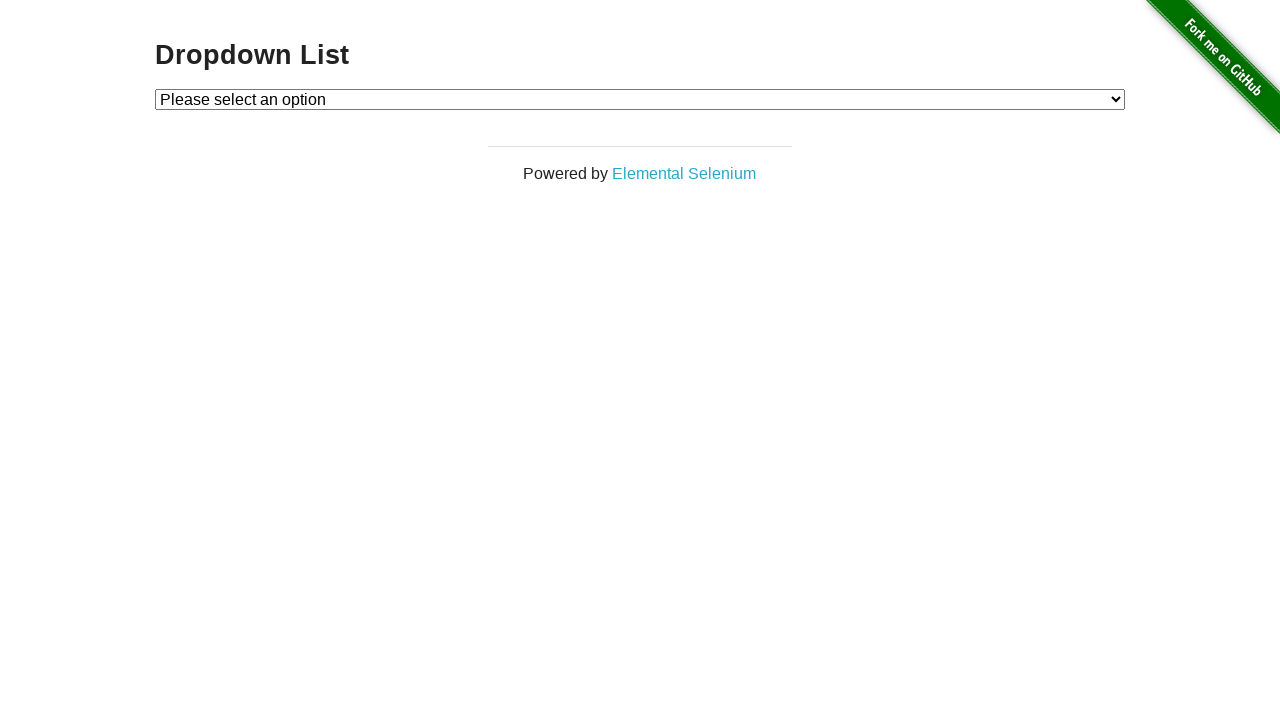

Navigated to the-internet.herokuapp.com dropdown practice page
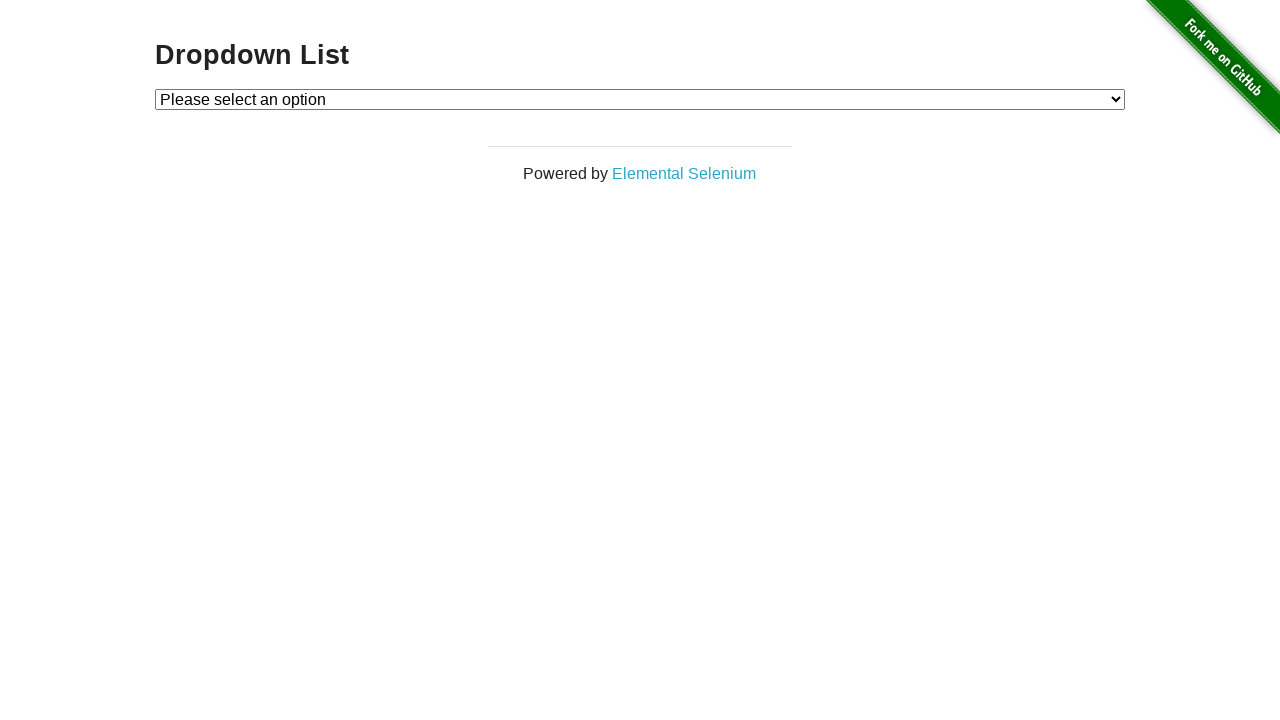

Selected option at index 1 from dropdown menu on #dropdown
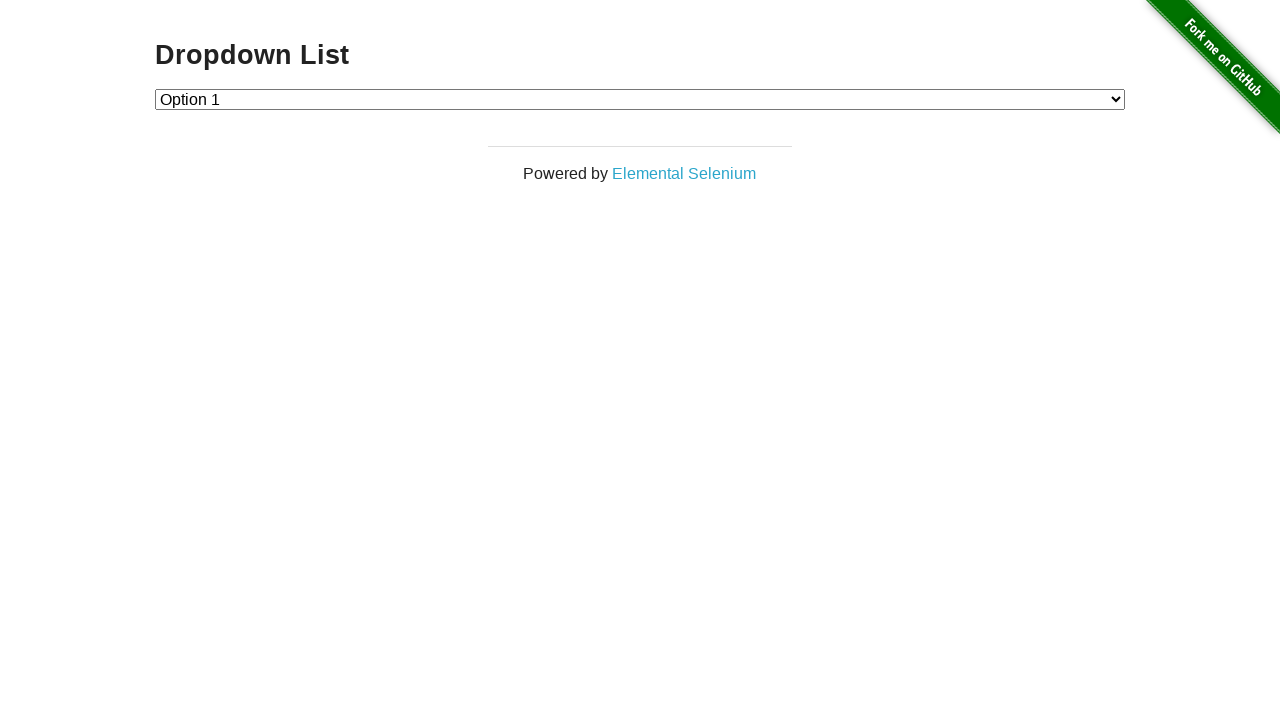

Waited 1 second to observe the dropdown selection
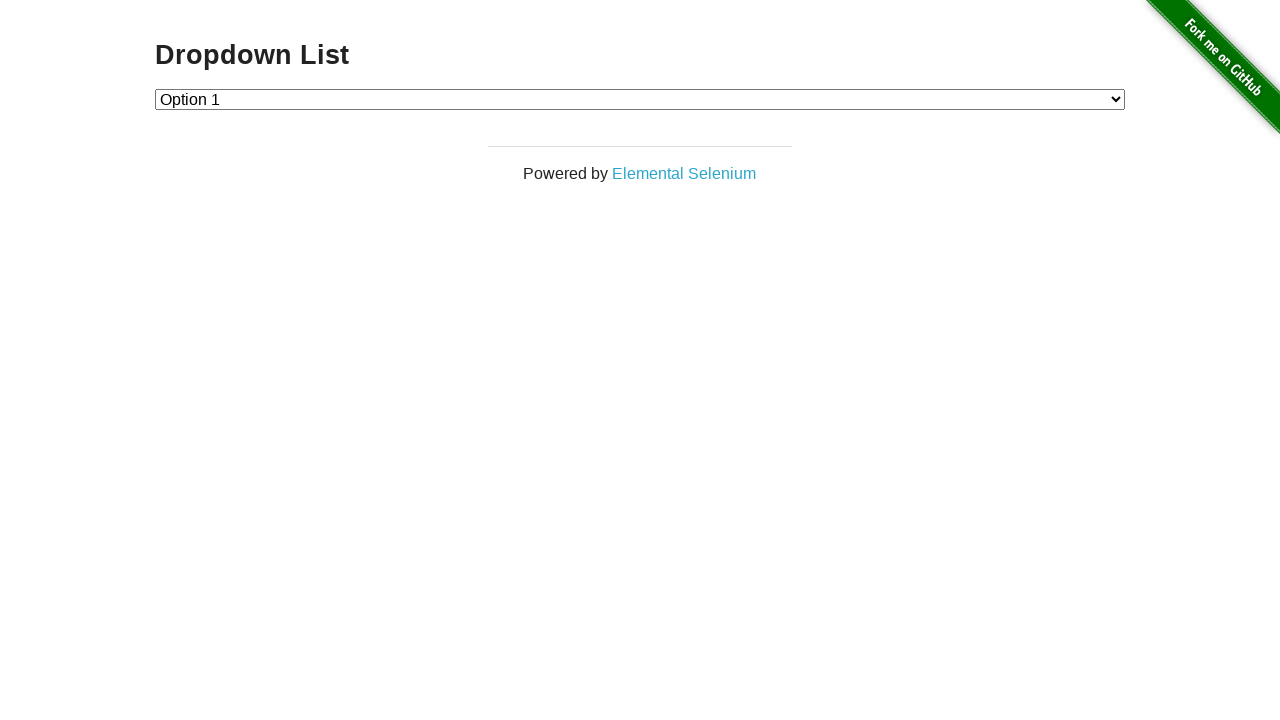

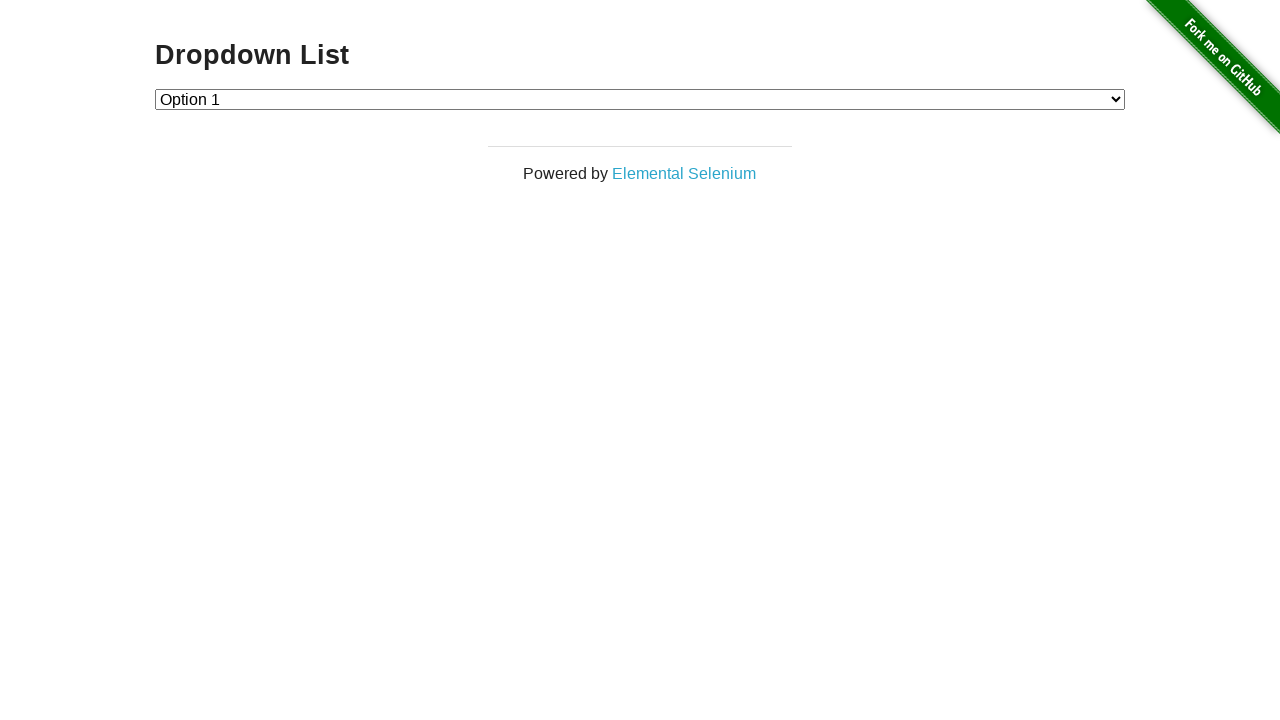